Demonstrates keyboard actions by filling a text field, selecting all text with Ctrl+A, copying with Ctrl+C, tabbing to next field, pasting with Ctrl+V, and submitting with Enter.

Starting URL: https://demoqa.com/text-box

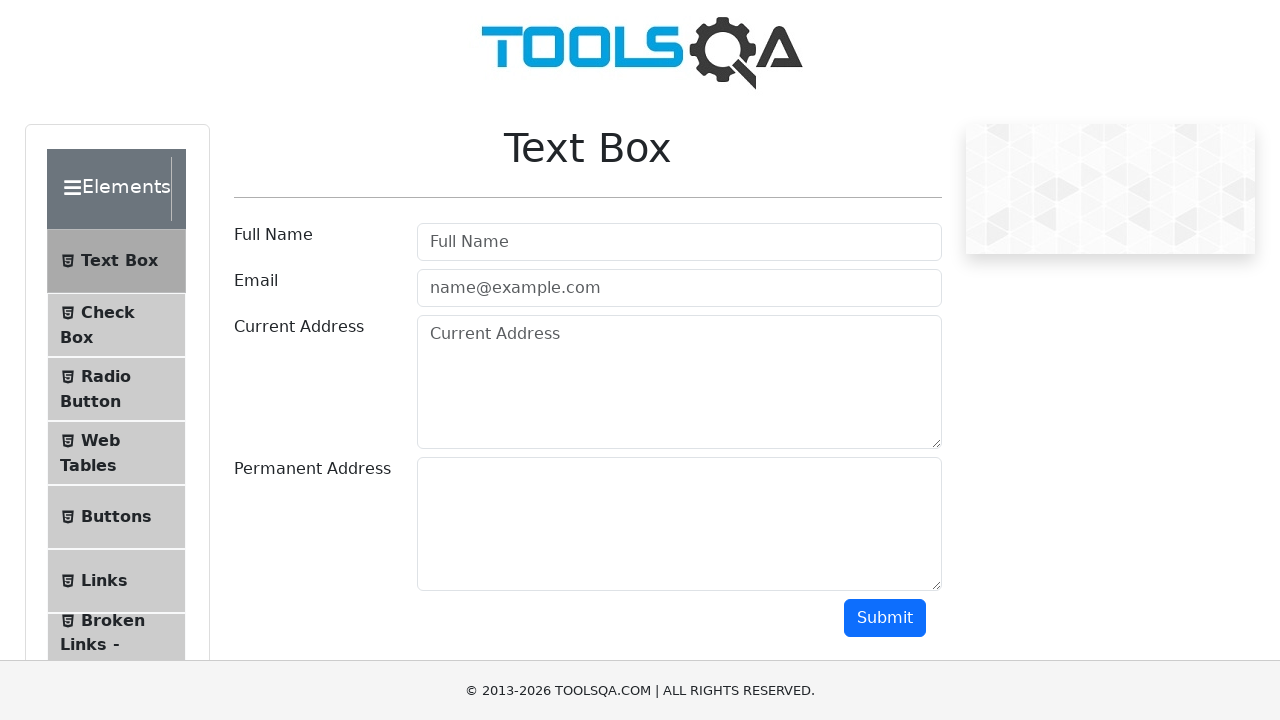

Filled current address field with 'Mumbai' on textarea#currentAddress
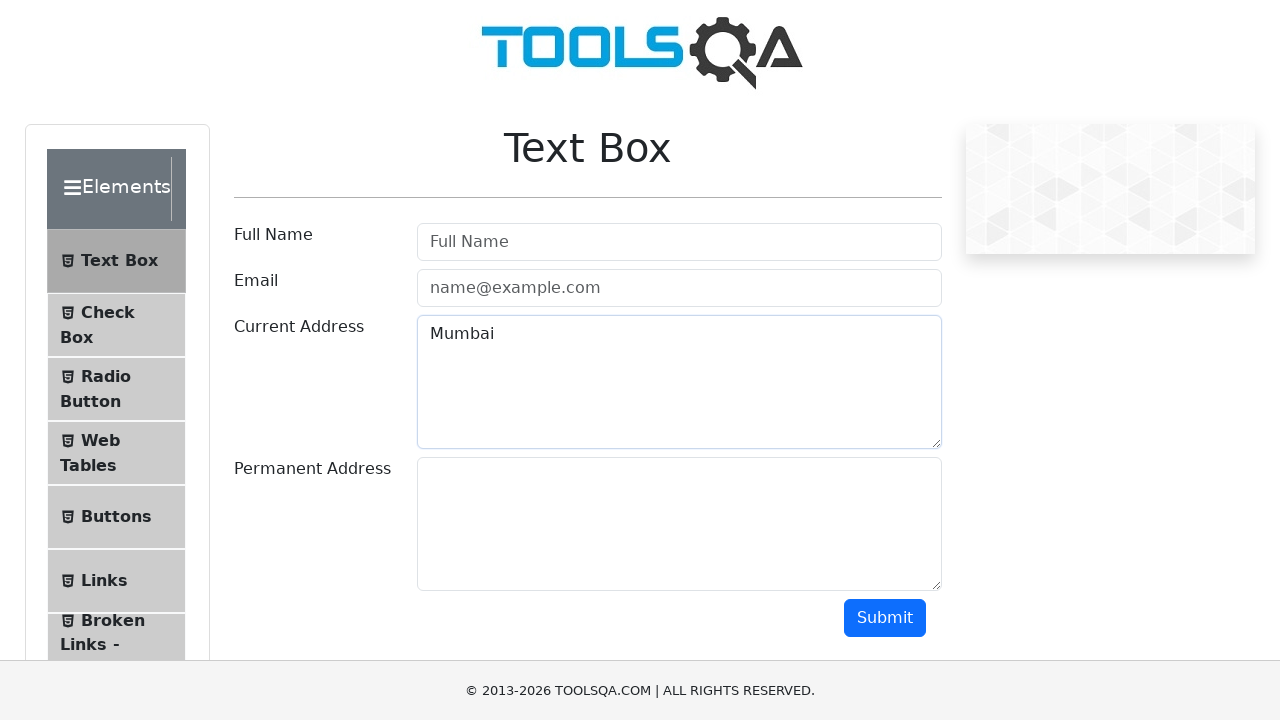

Clicked on current address textarea to focus it at (679, 382) on textarea#currentAddress
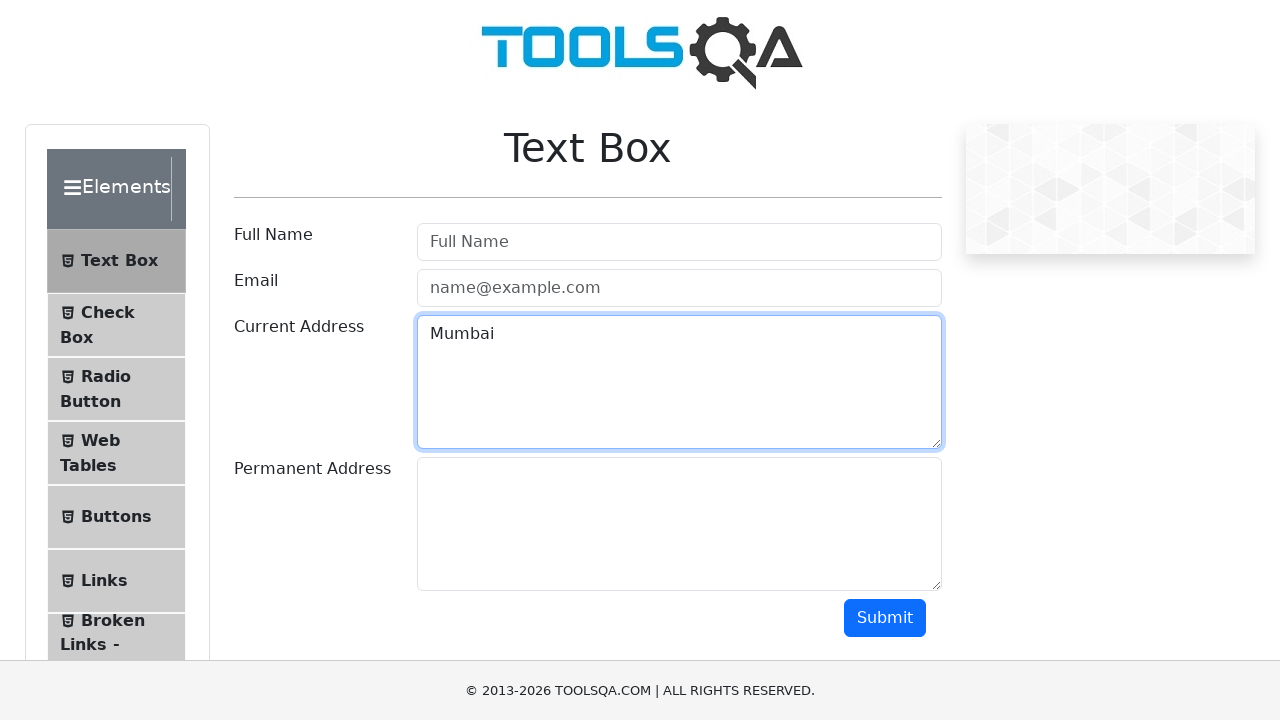

Selected all text in current address field with Ctrl+A
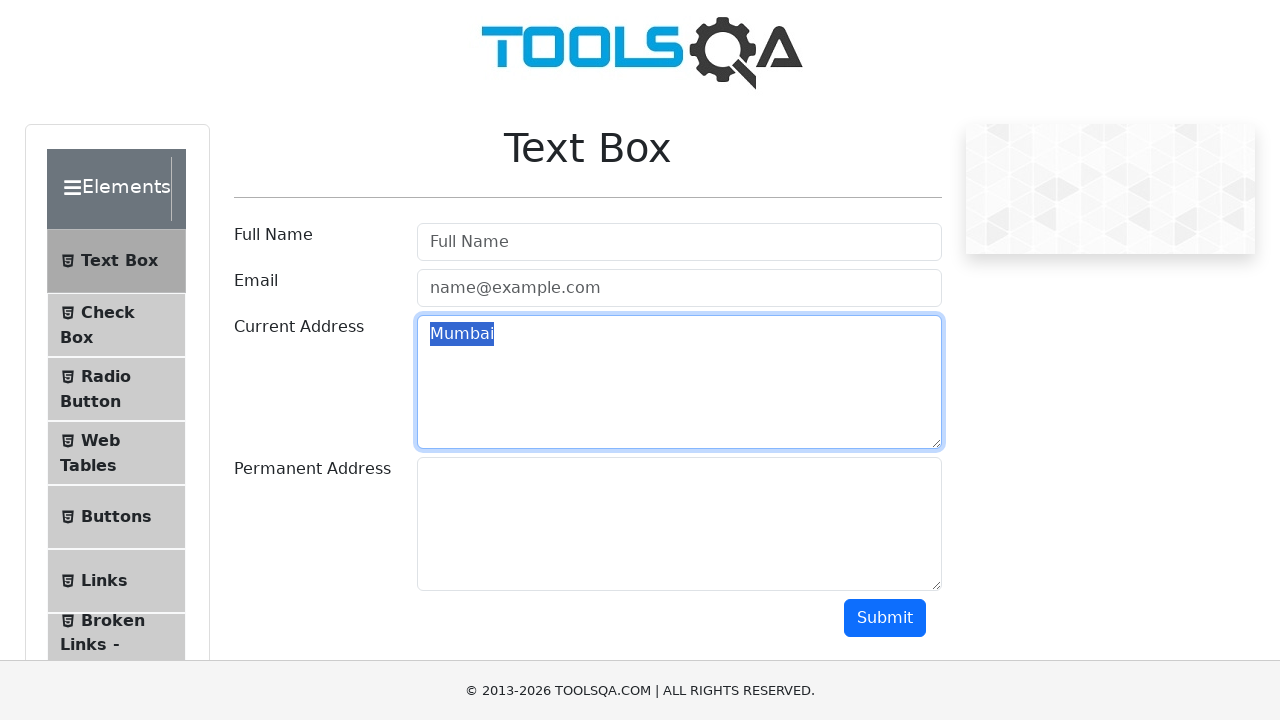

Copied selected text with Ctrl+C
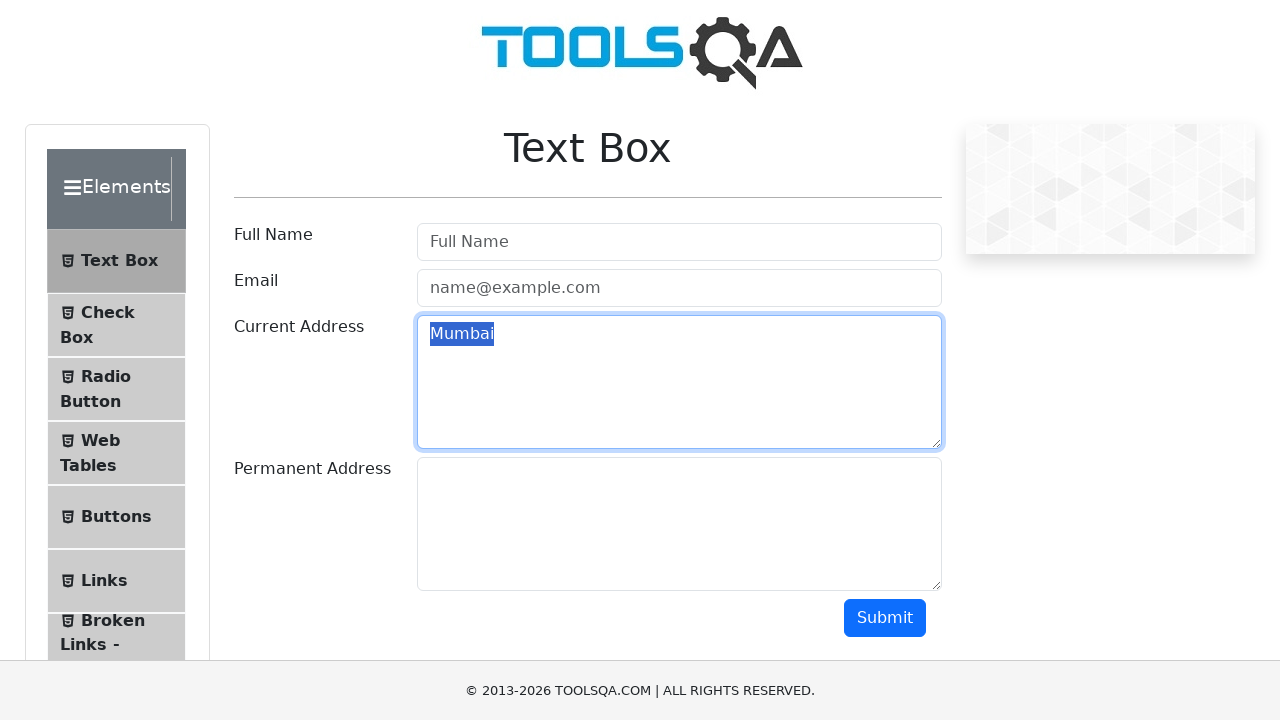

Moved to permanent address field with Tab key
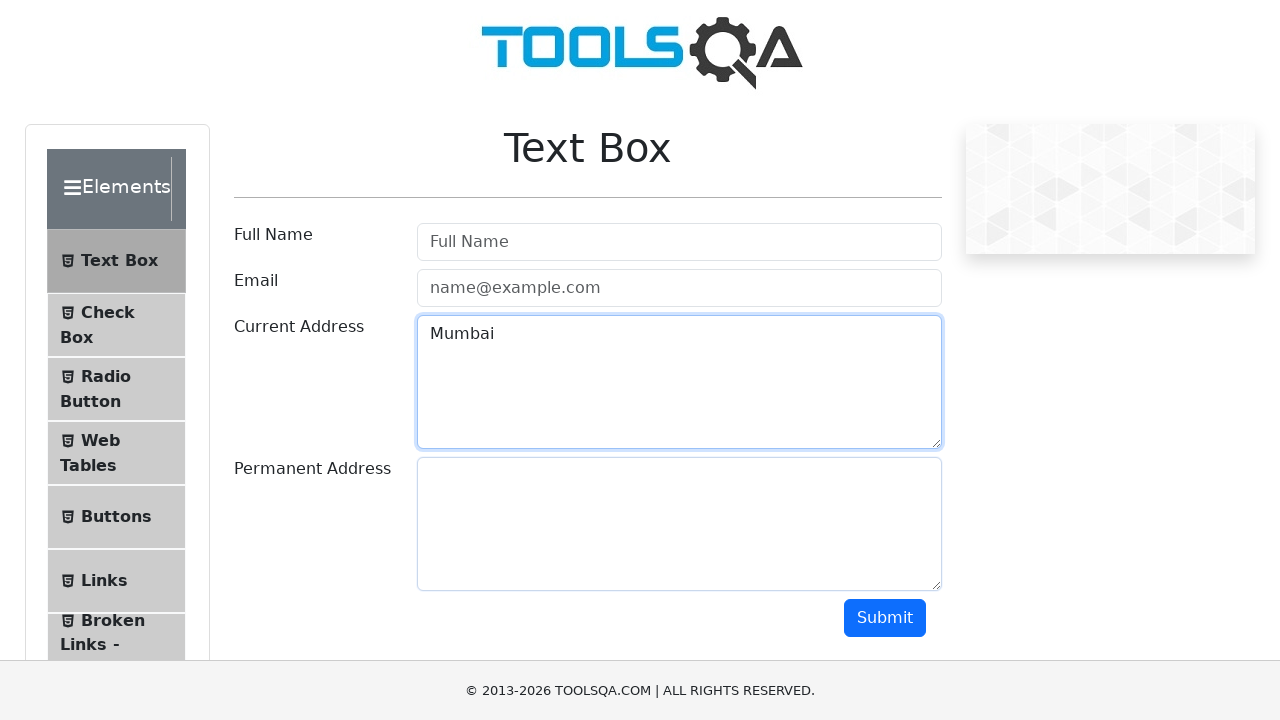

Pasted copied text into permanent address field with Ctrl+V
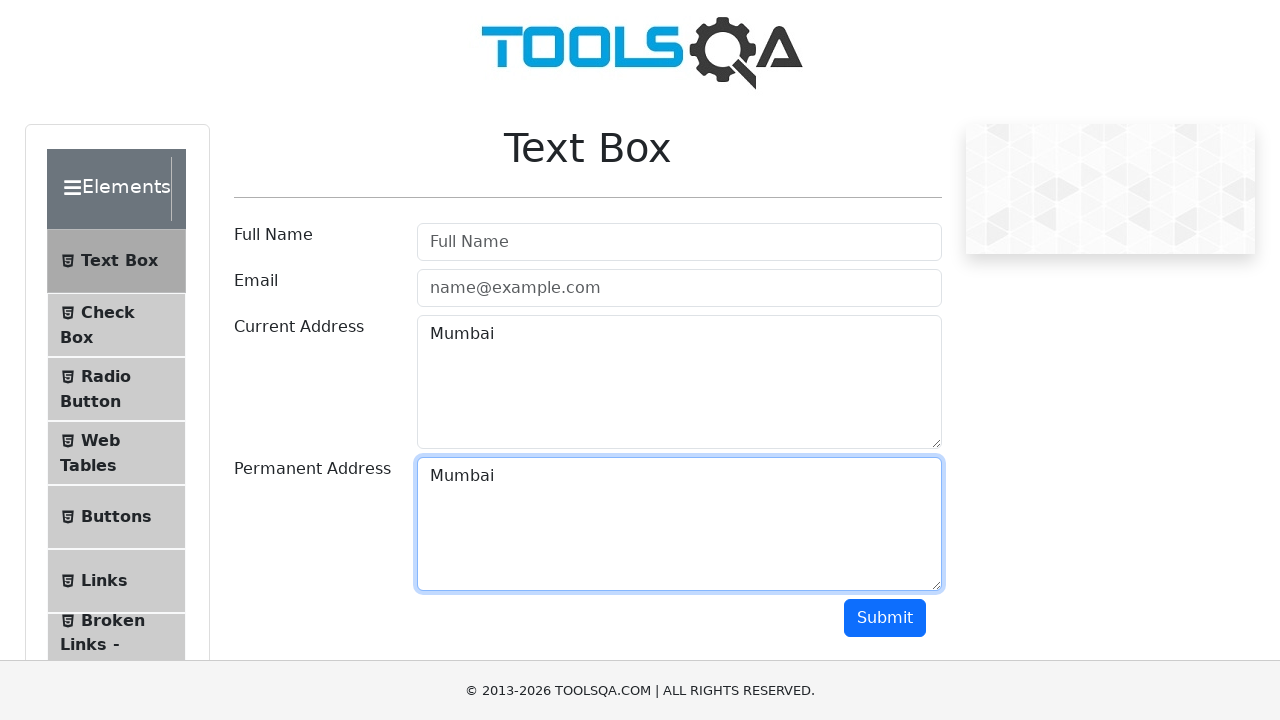

Moved to submit button with Tab key
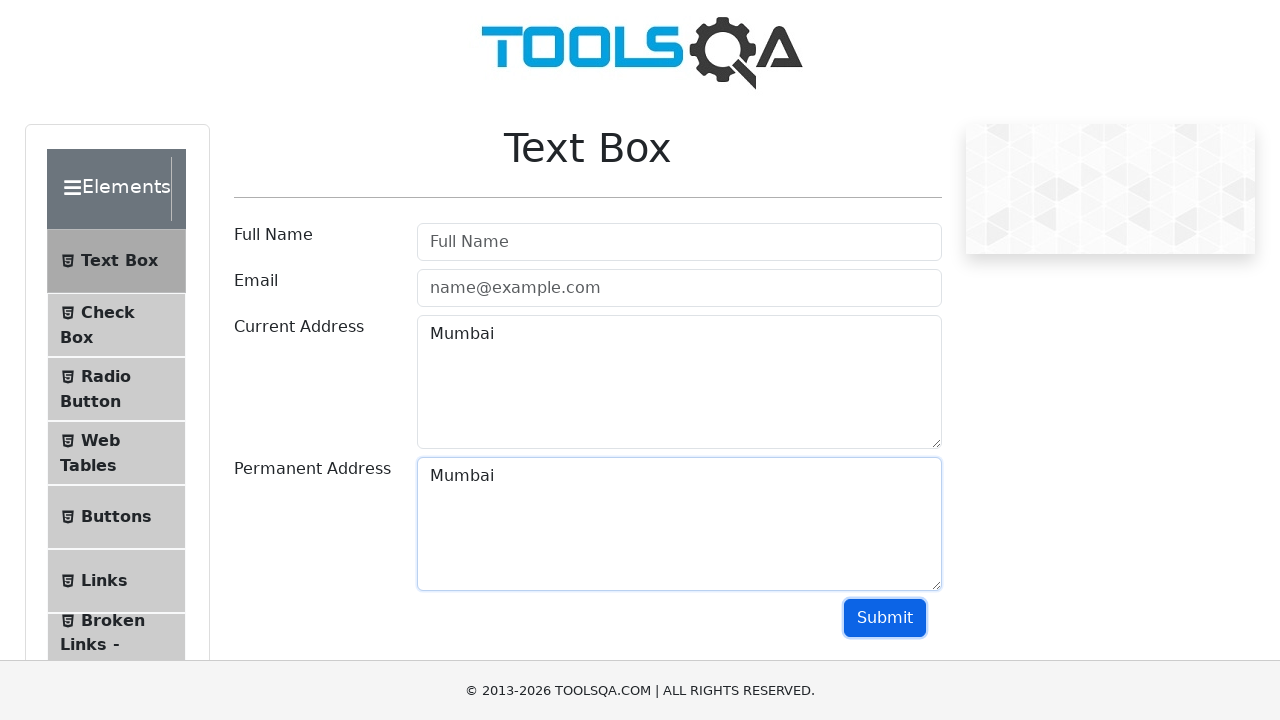

Submitted the form with Enter key
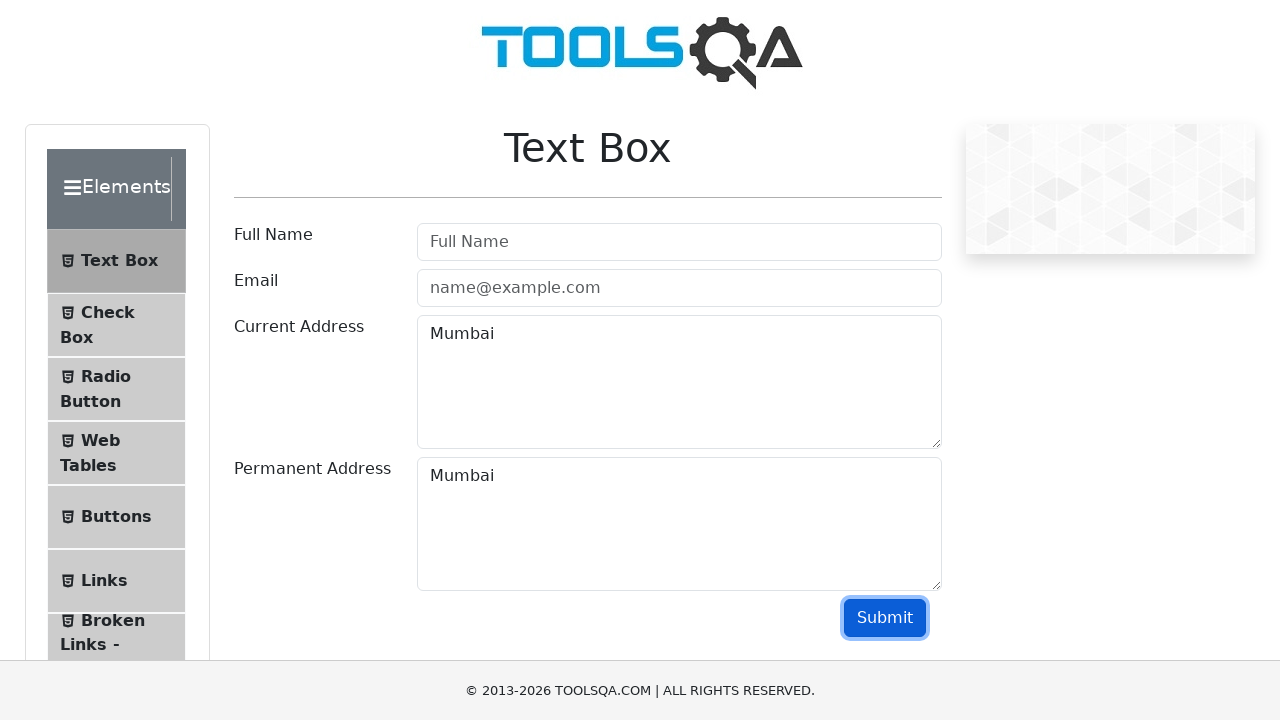

Output element appeared after form submission
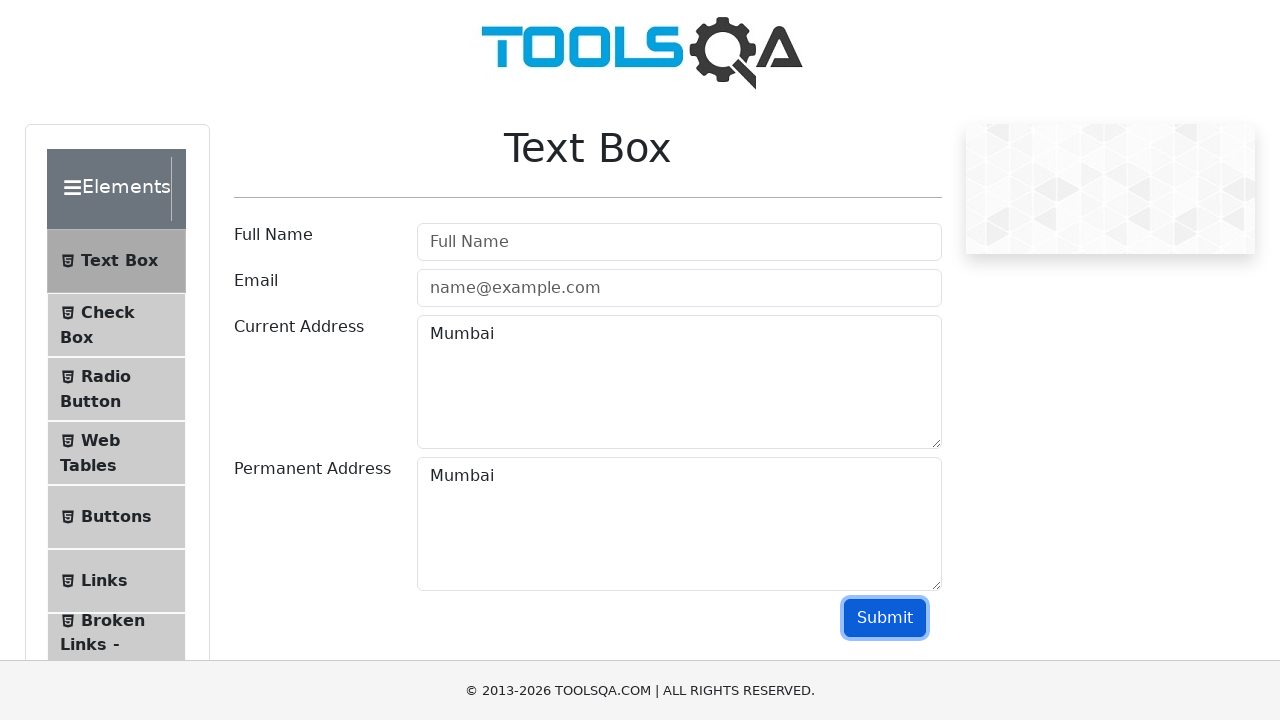

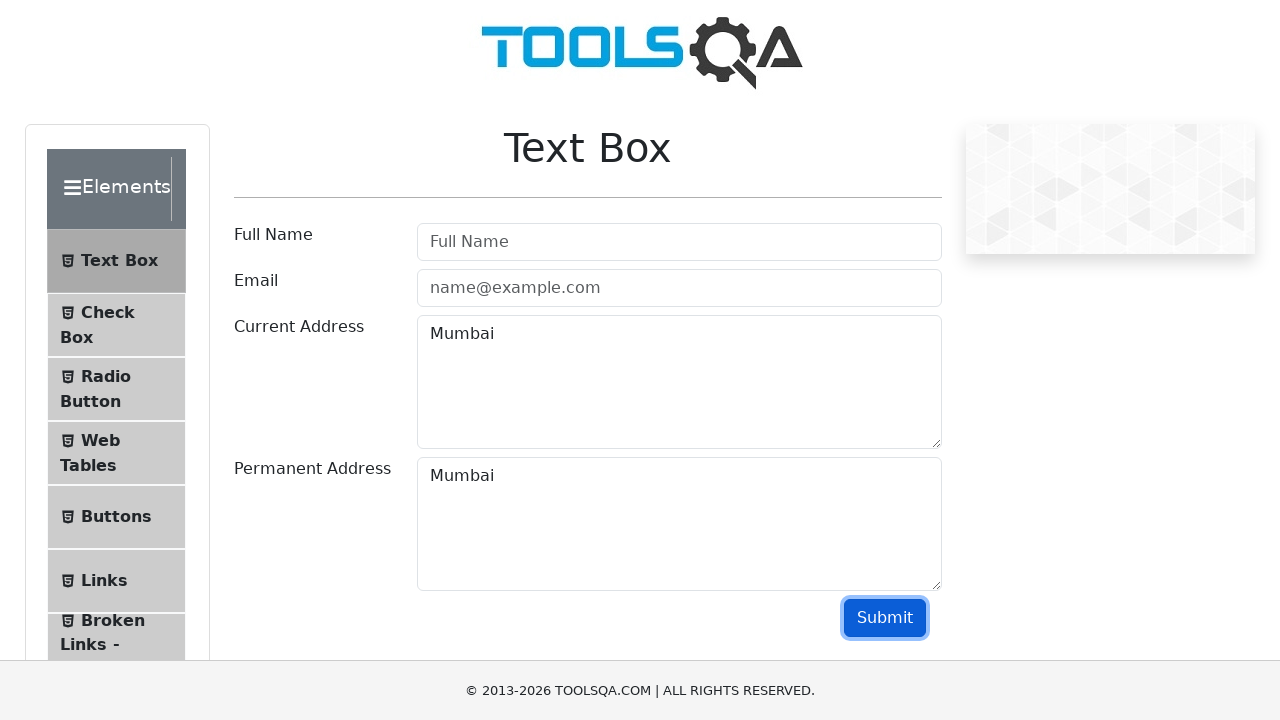